Tests element state checking on a practice form by verifying various element properties like disabled, enabled, editable, checked, visible, and hidden states for form elements.

Starting URL: https://demoqa.com/automation-practice-form

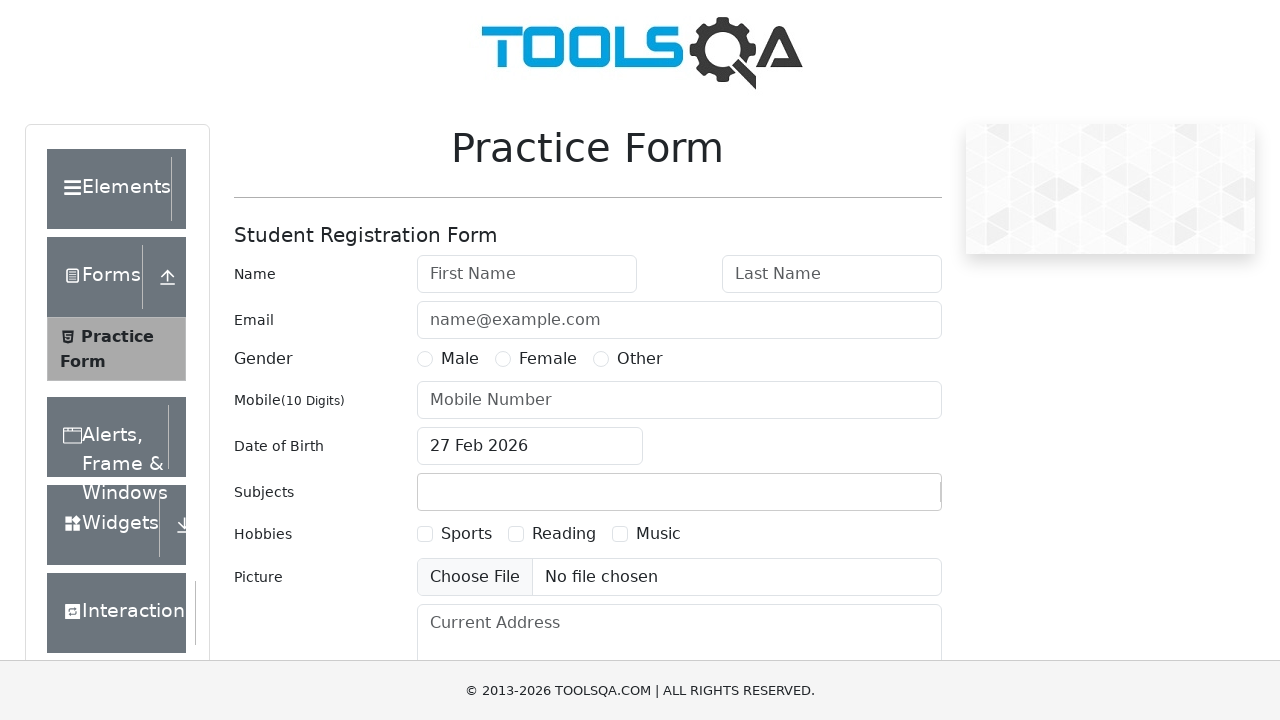

Navigated to automation practice form
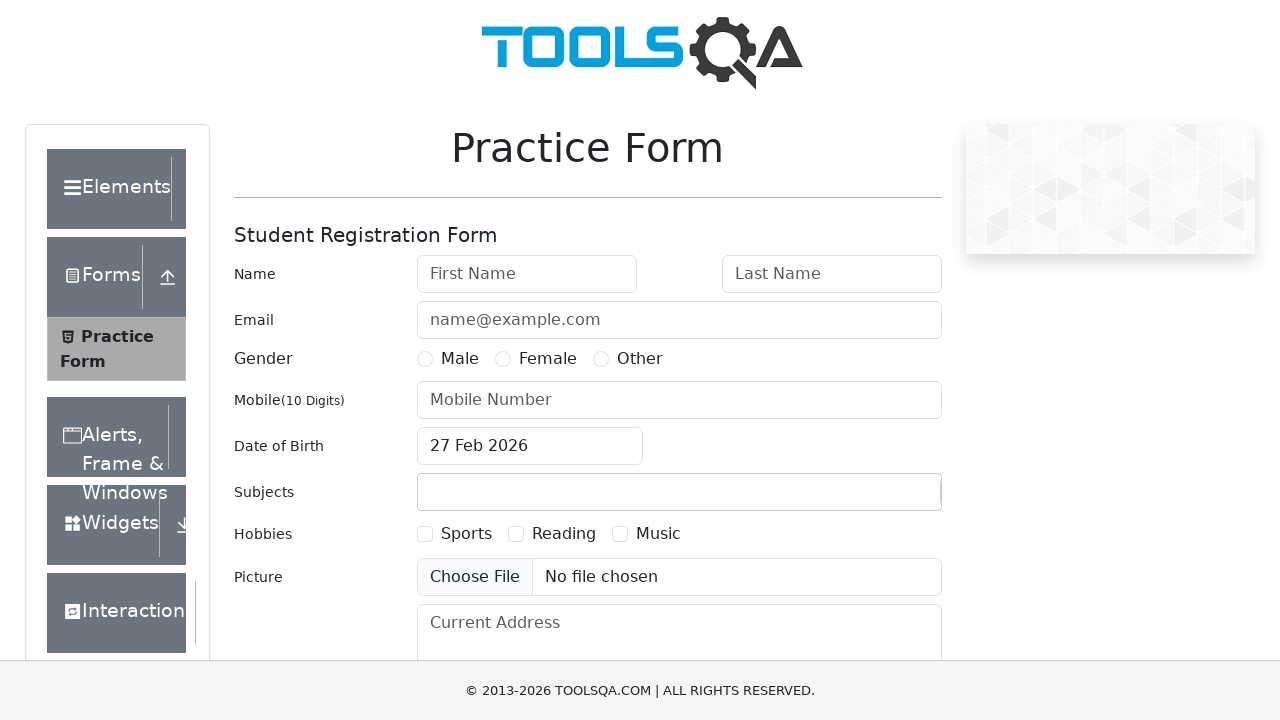

Located first name input field
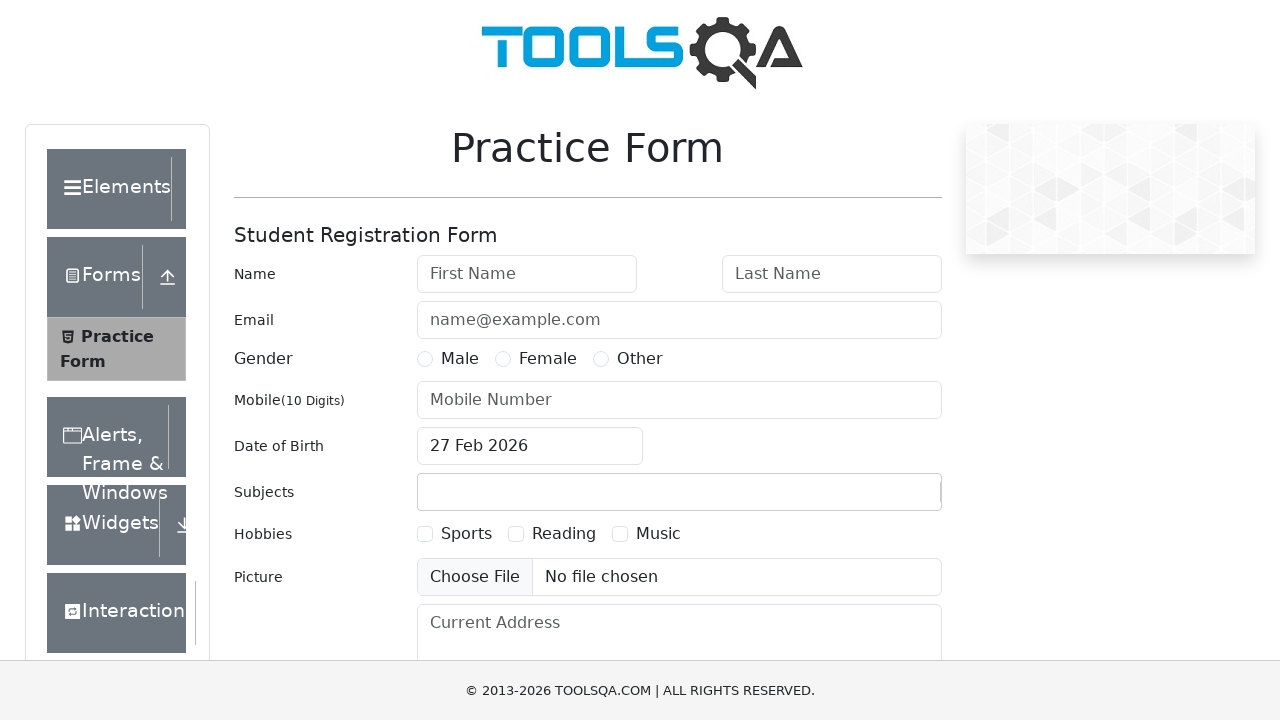

Located sports checkbox element
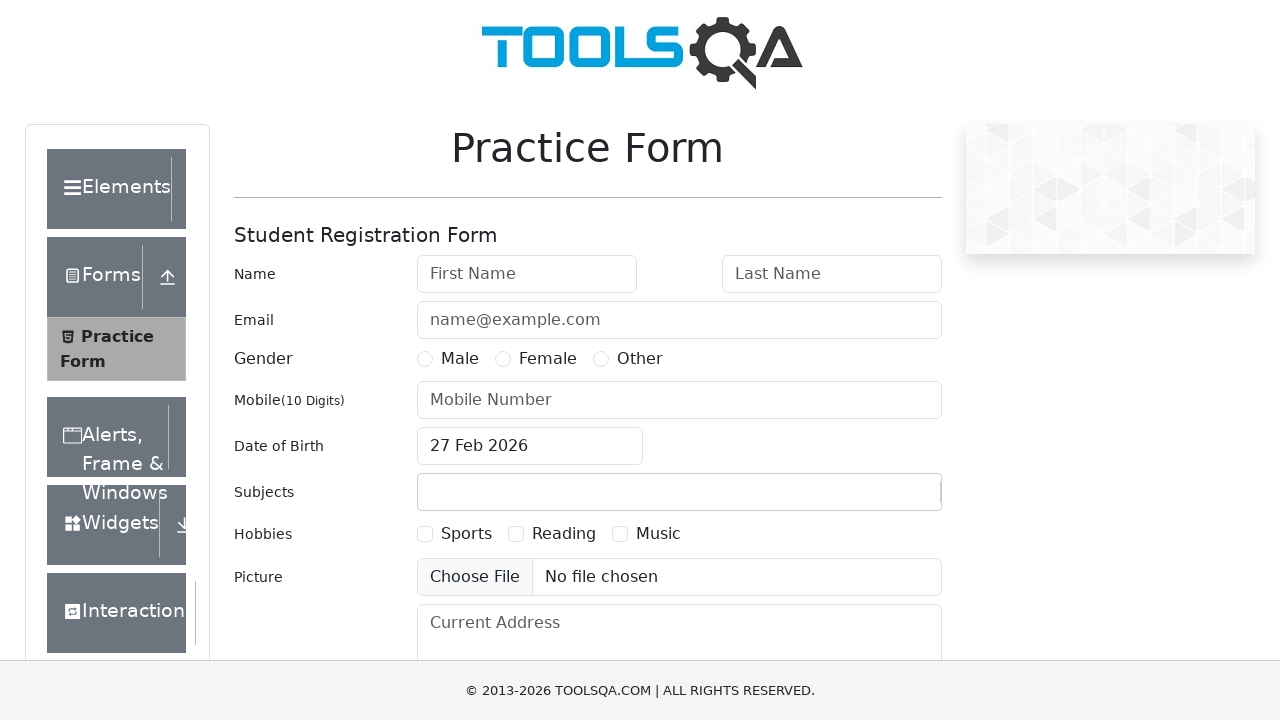

Located submit button element
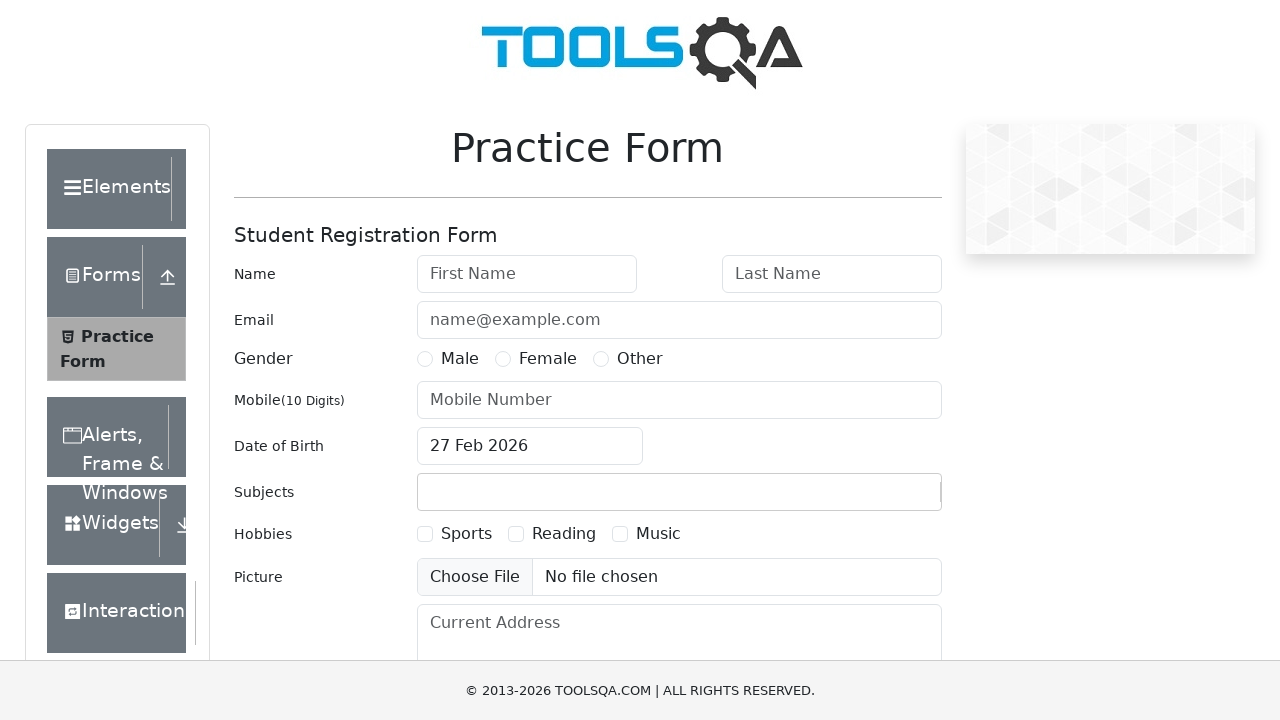

Checked first name field disabled state: False
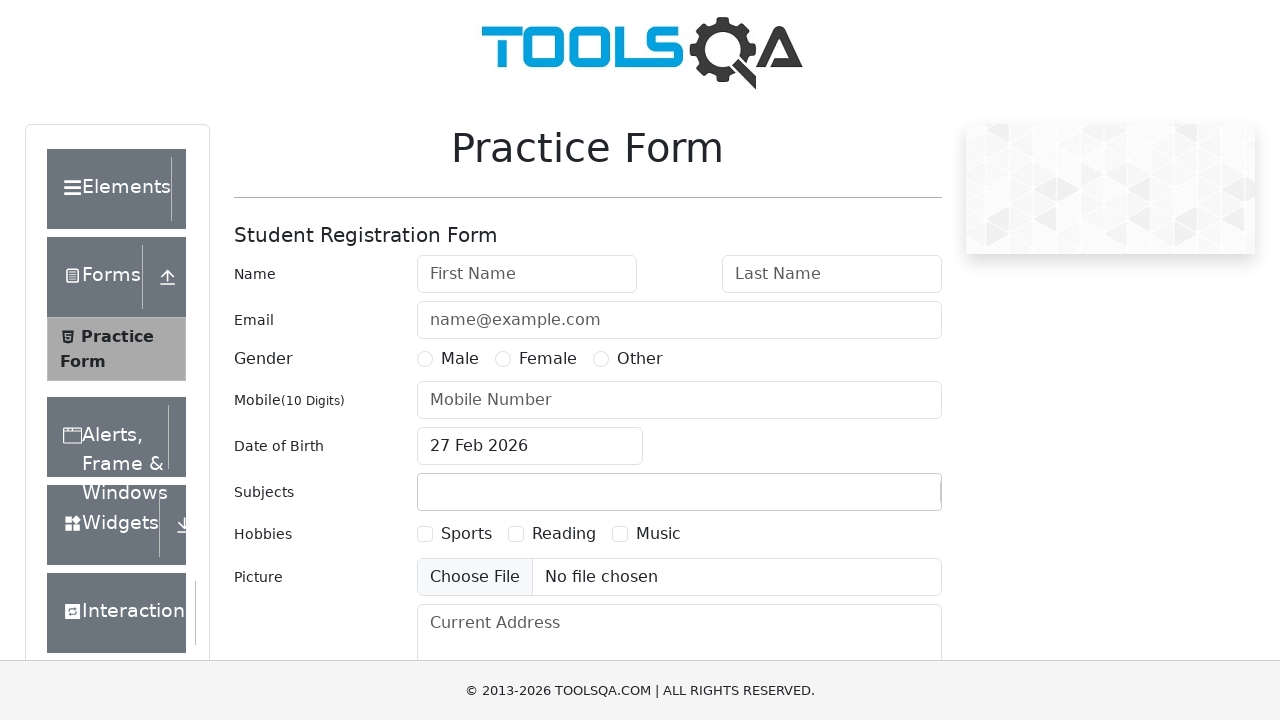

Checked first name field enabled state: True
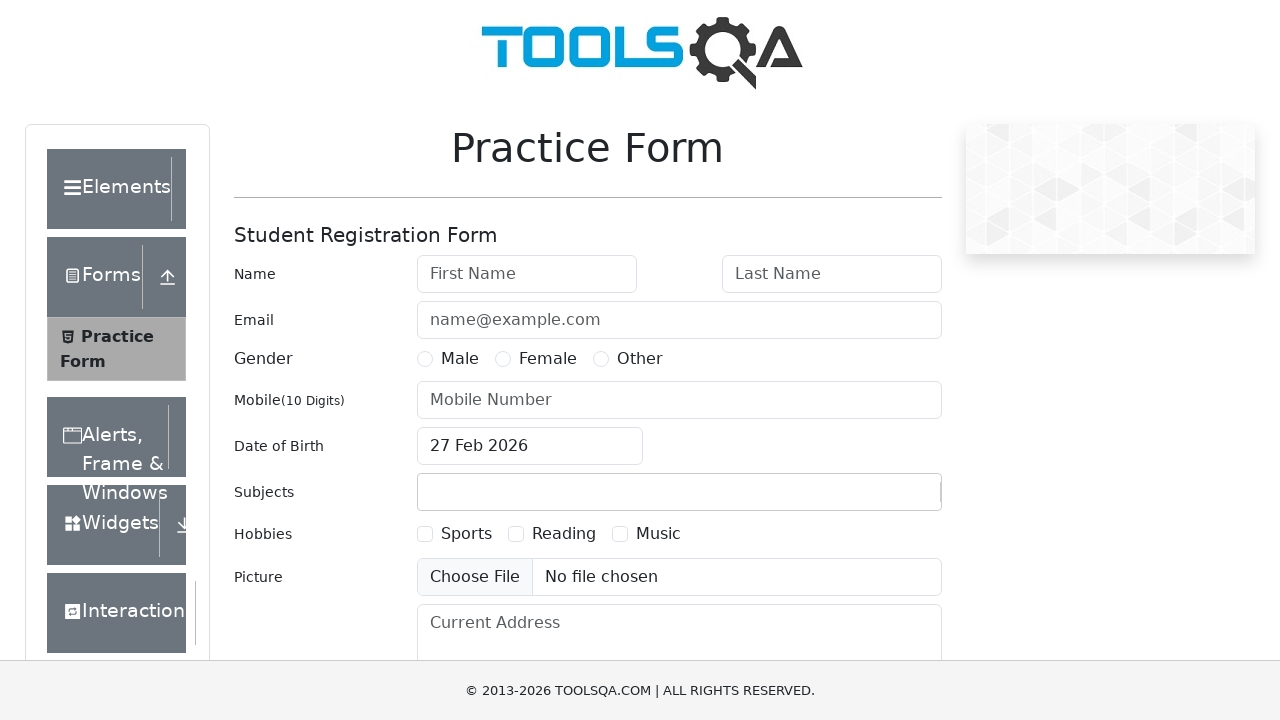

Checked first name field editable state: True
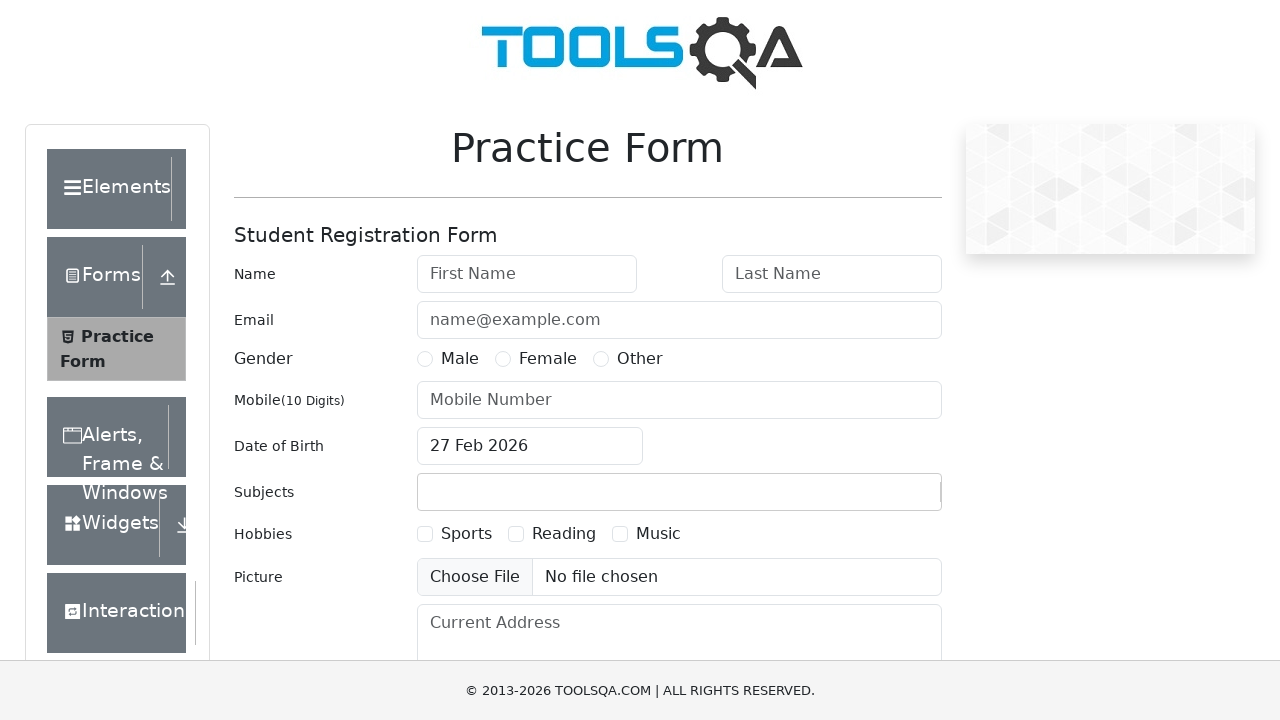

Checked sports checkbox checked state: False
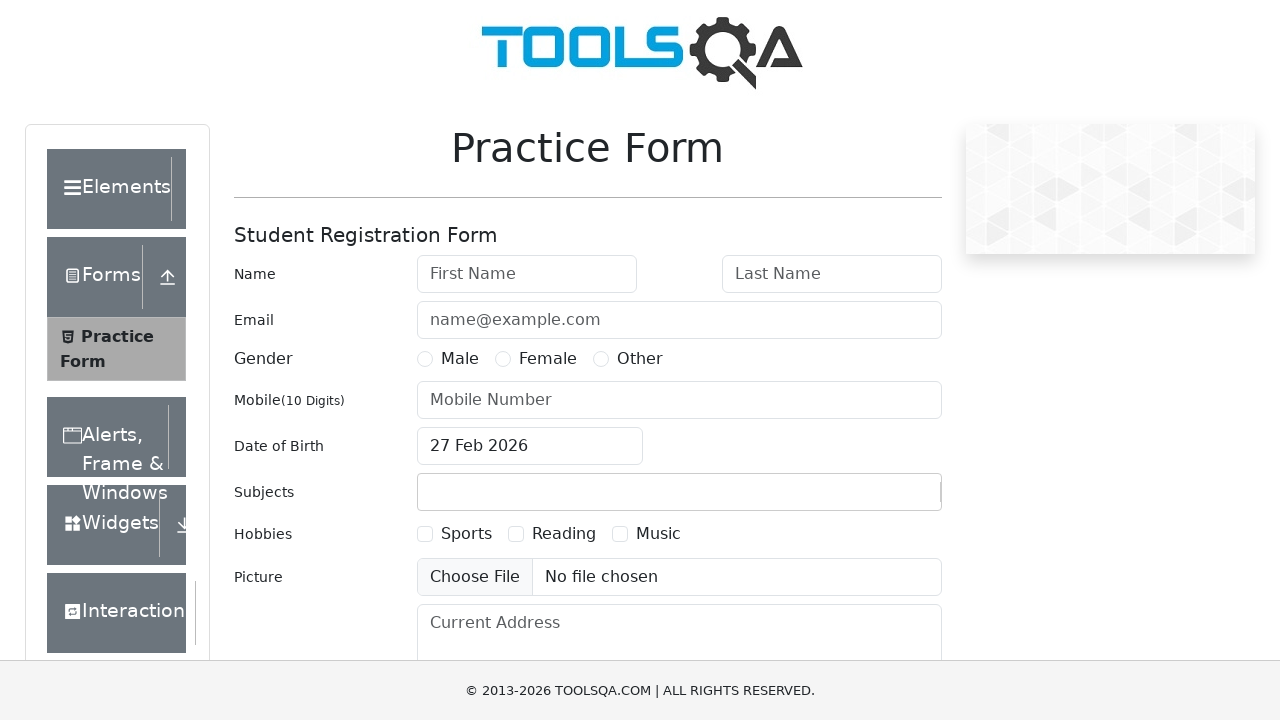

Checked sports checkbox visible state: True
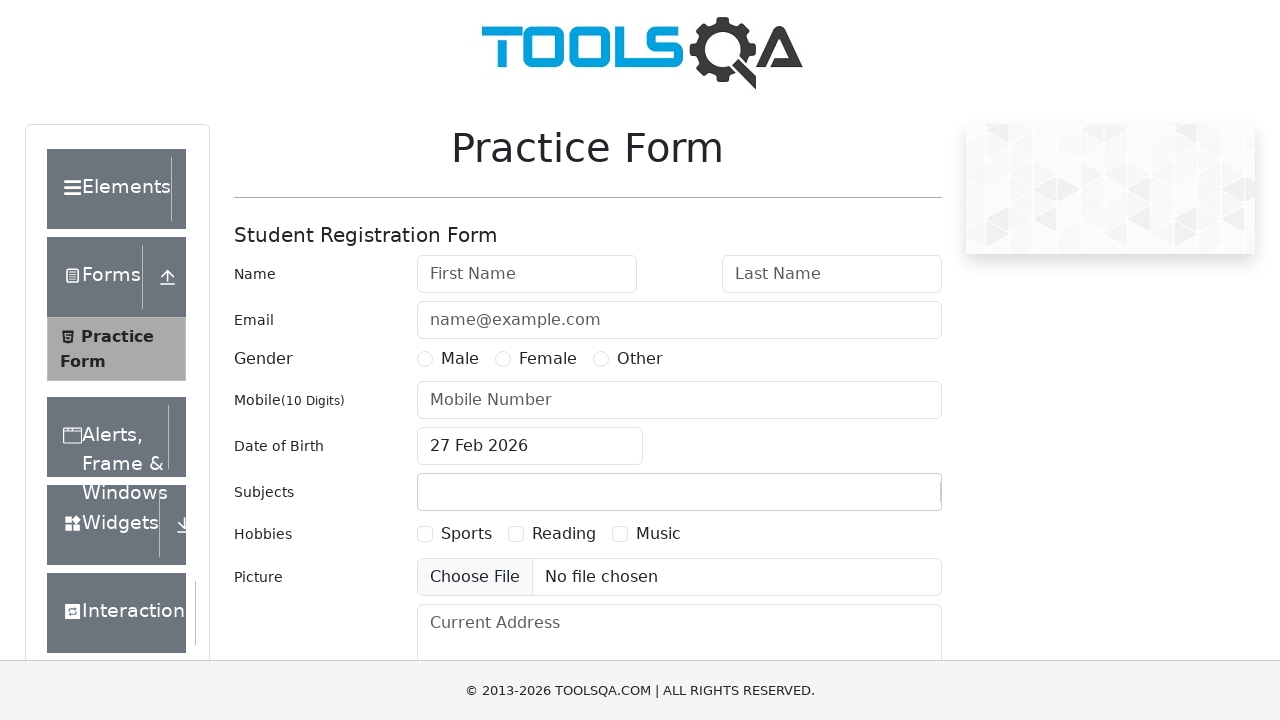

Checked submit button visible state: True
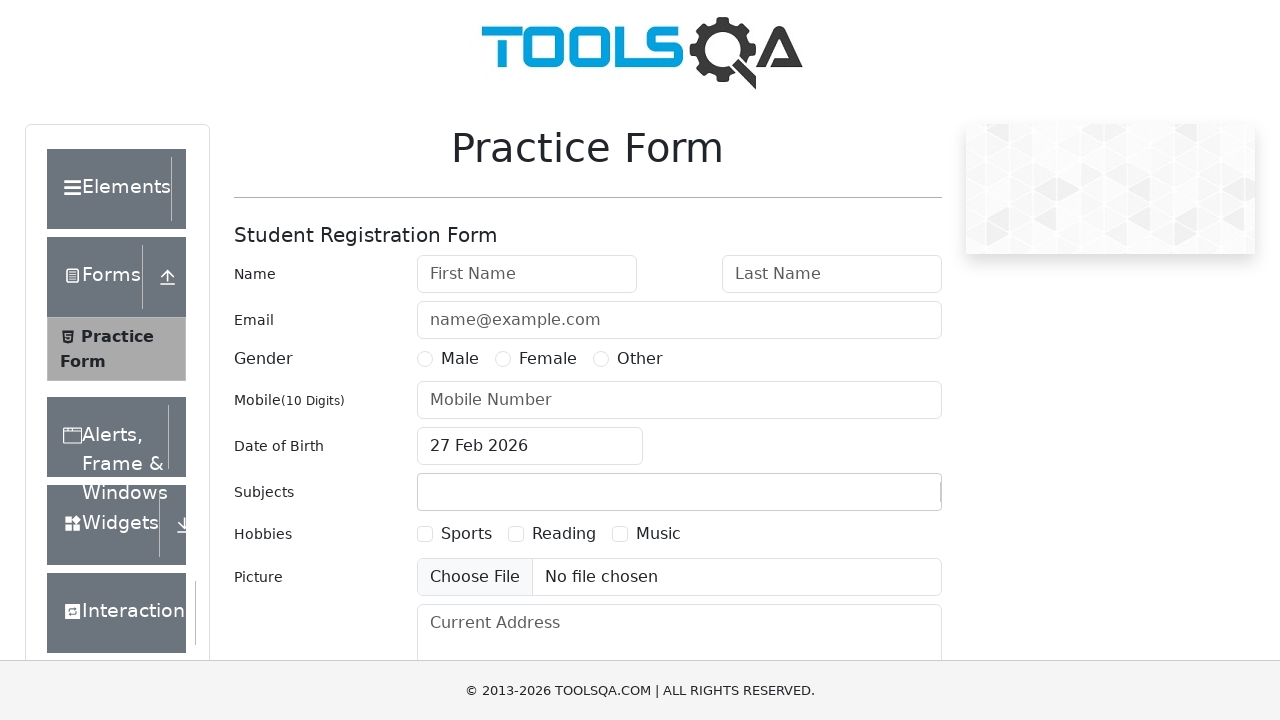

Checked submit button hidden state: False
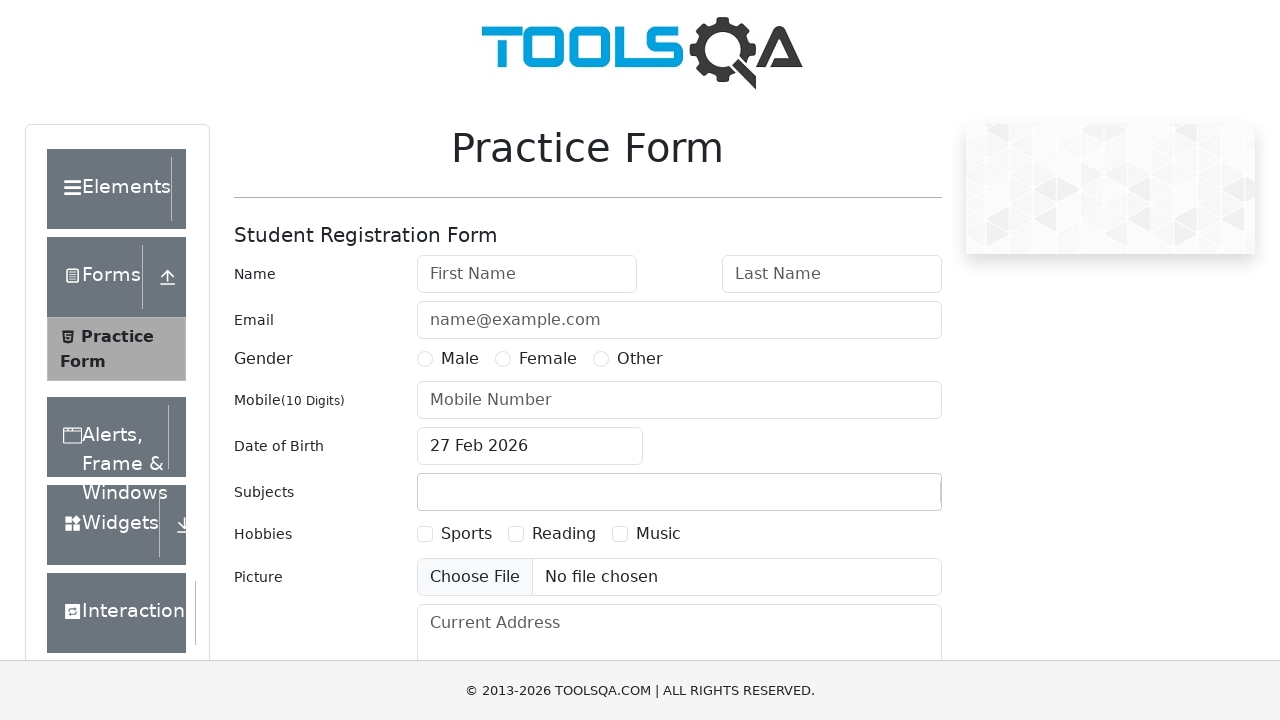

Form fully loaded - first name field is present in DOM
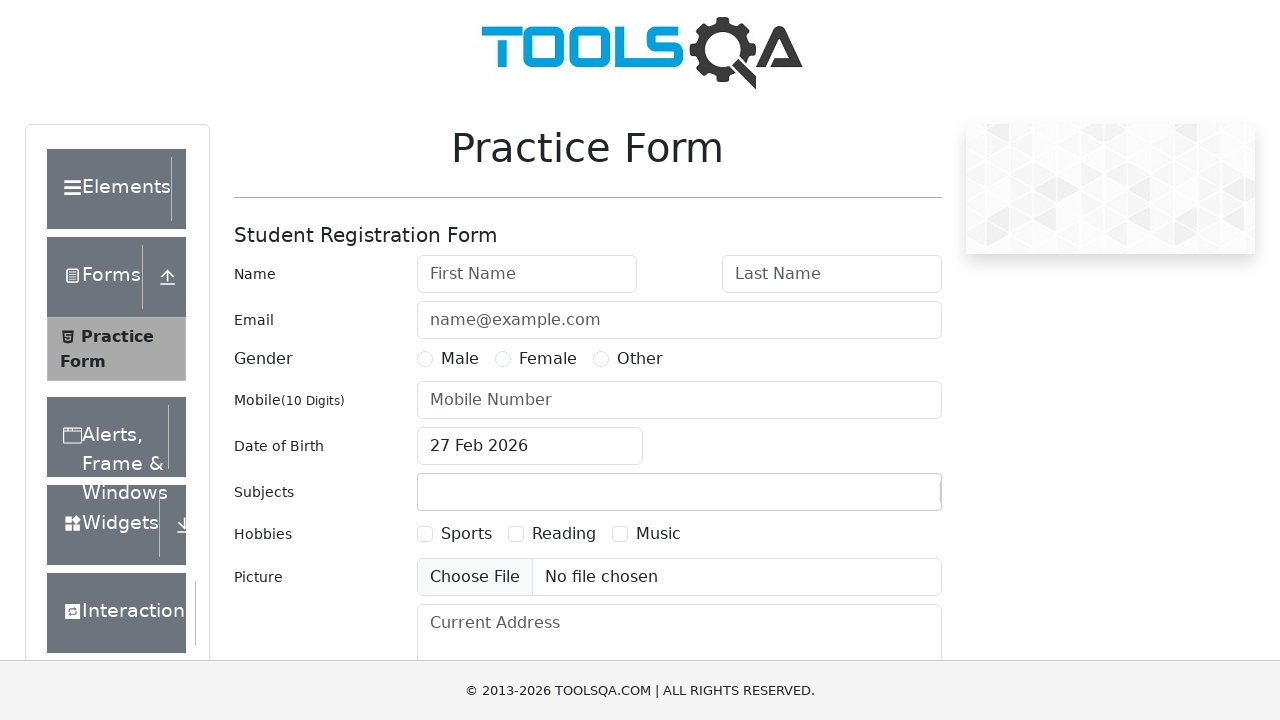

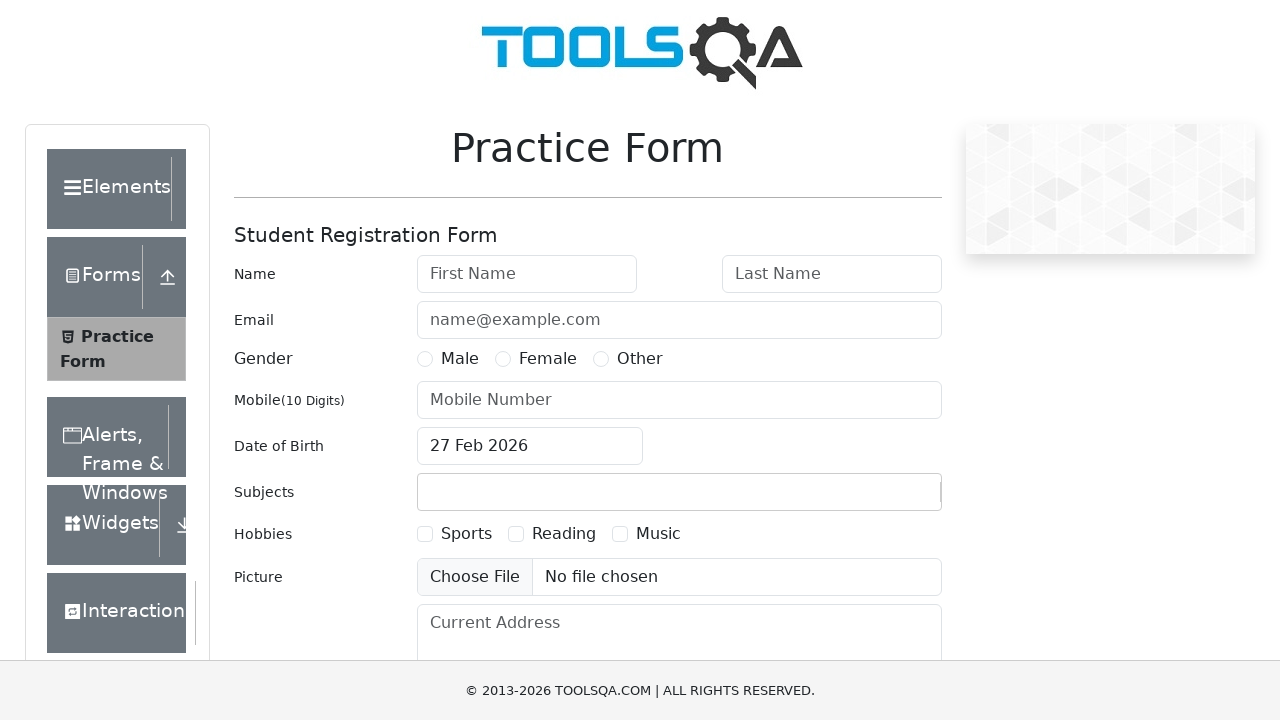